Tests link text locator by clicking on the "Drag and Drop" link from the homepage

Starting URL: https://the-internet.herokuapp.com/

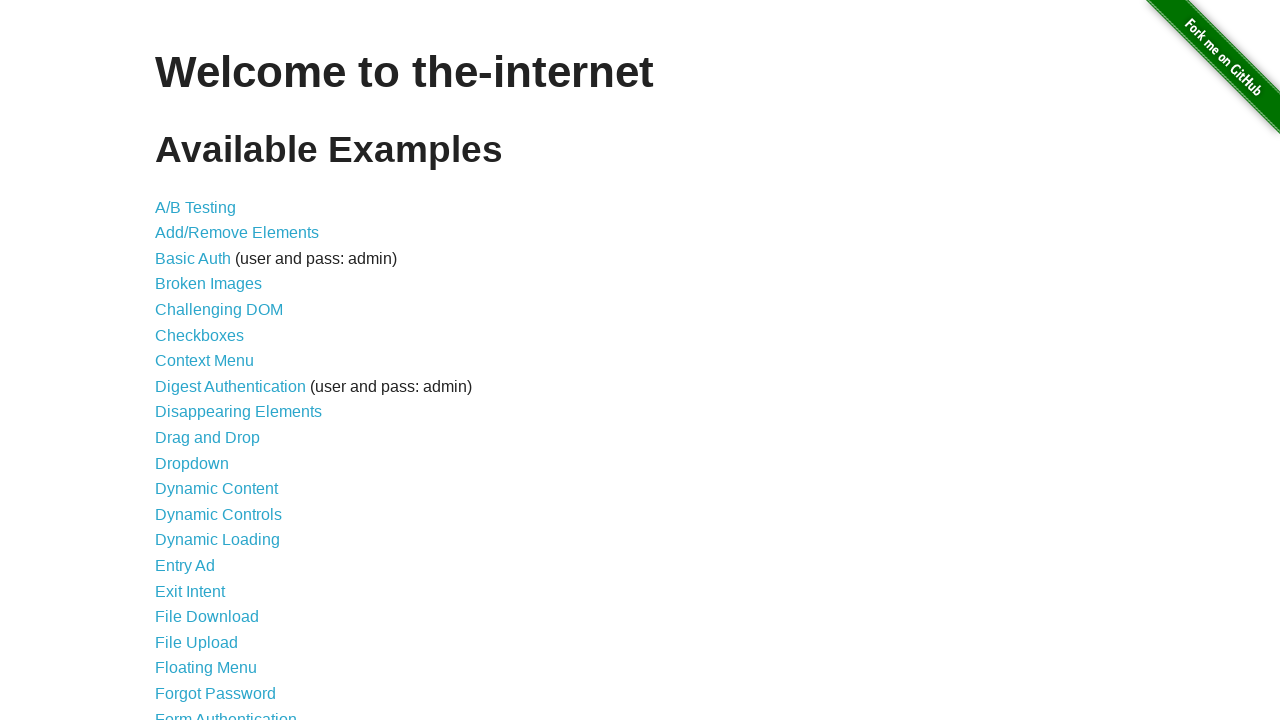

Clicked on the 'Drag and Drop' link at (208, 438) on text=Drag and Drop
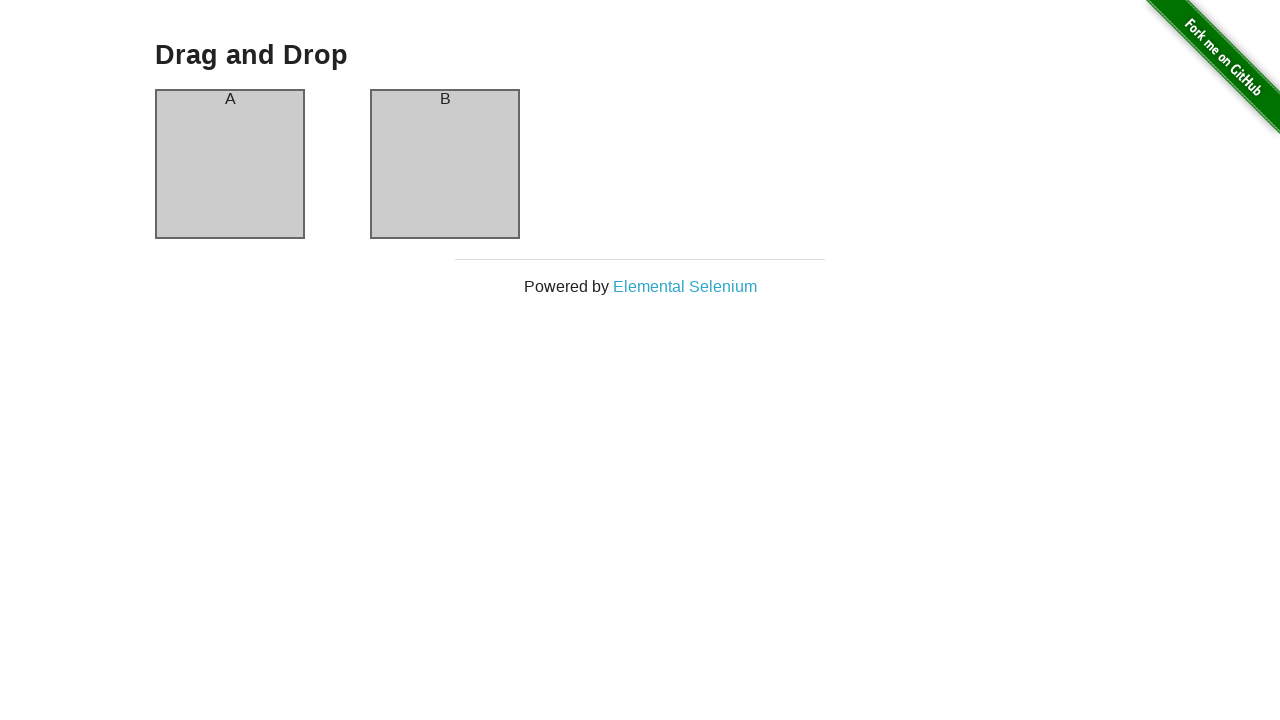

Waited for page to load (networkidle)
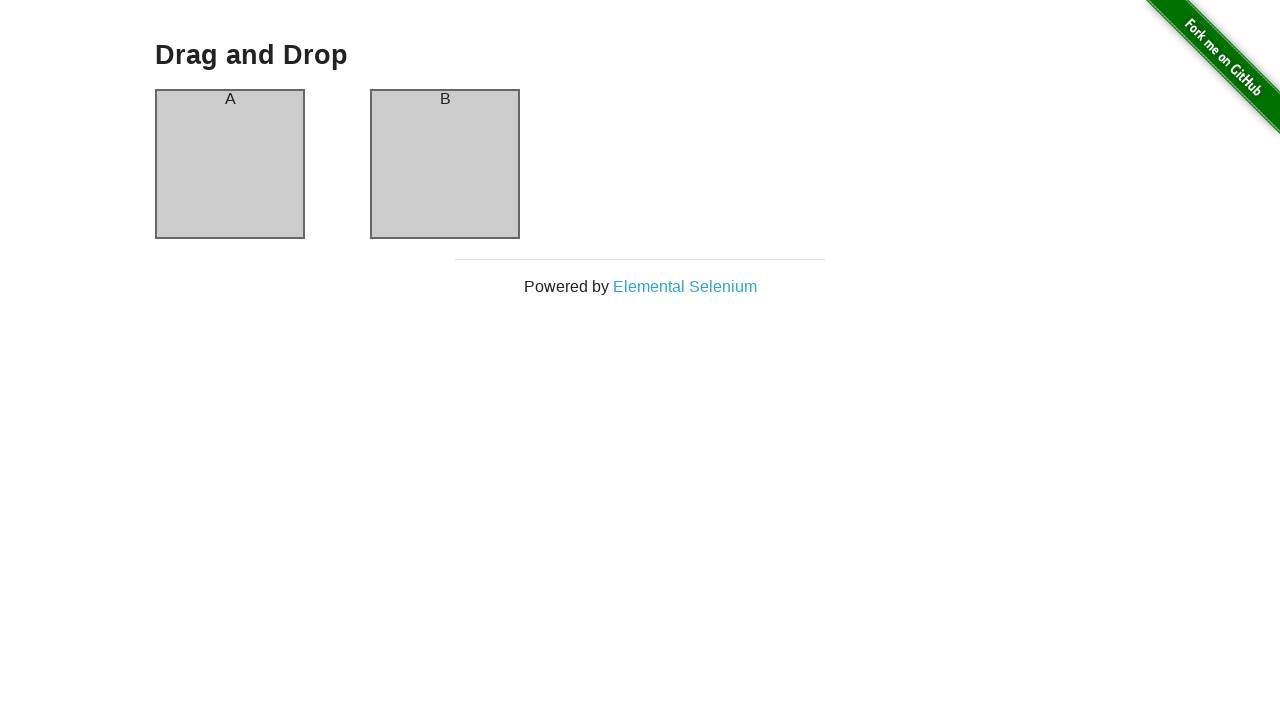

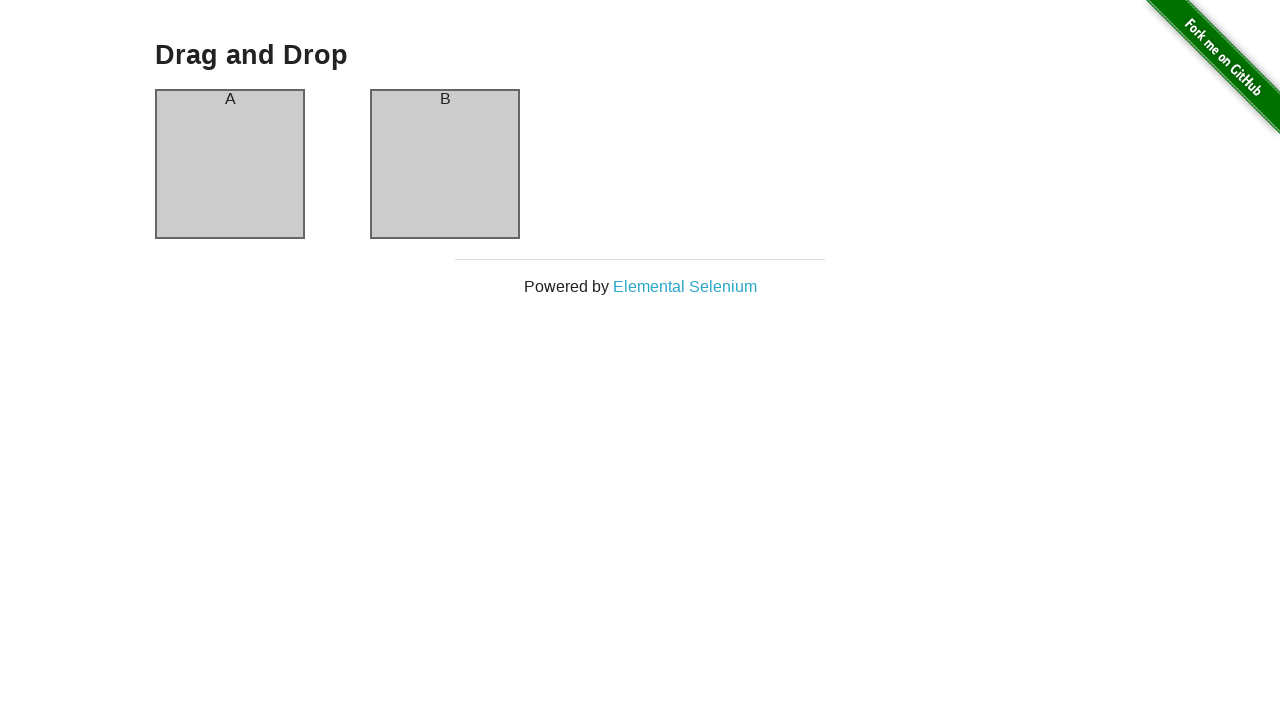